Tests hover functionality by hovering over an avatar image and verifying that a caption with additional user information becomes visible.

Starting URL: http://the-internet.herokuapp.com/hovers

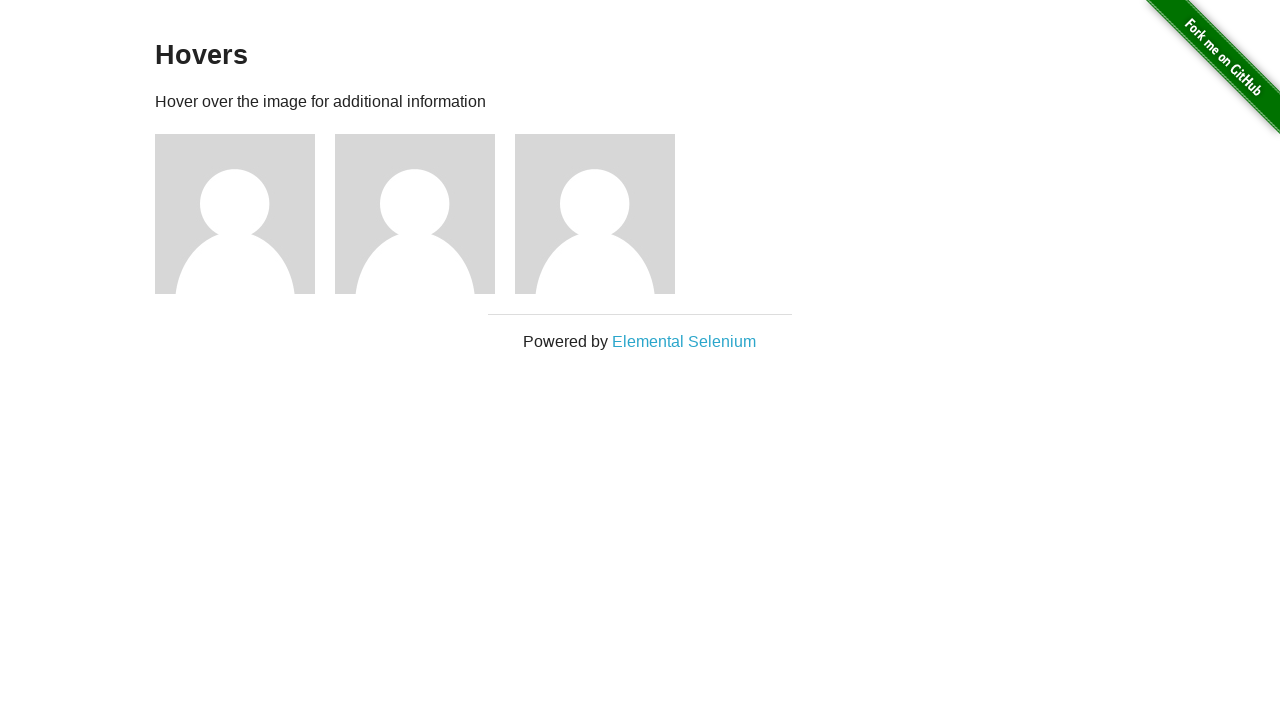

Located the first avatar figure element
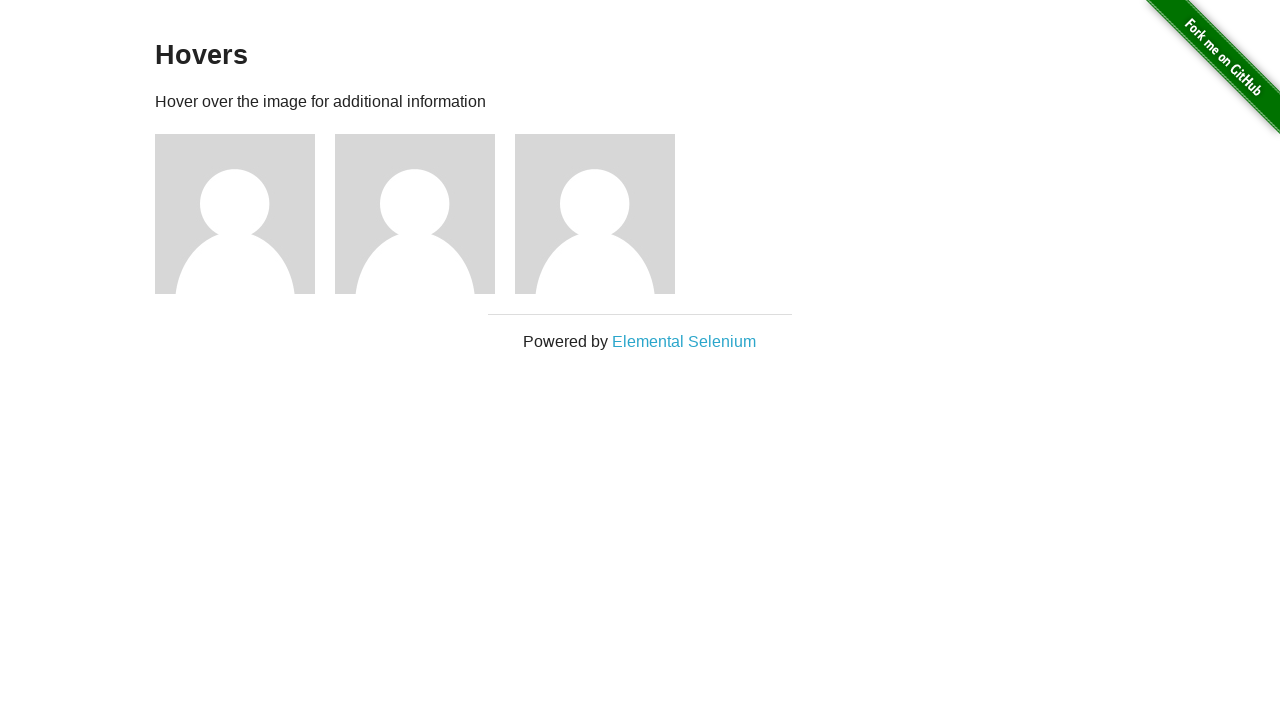

Hovered over the avatar image at (245, 214) on .figure >> nth=0
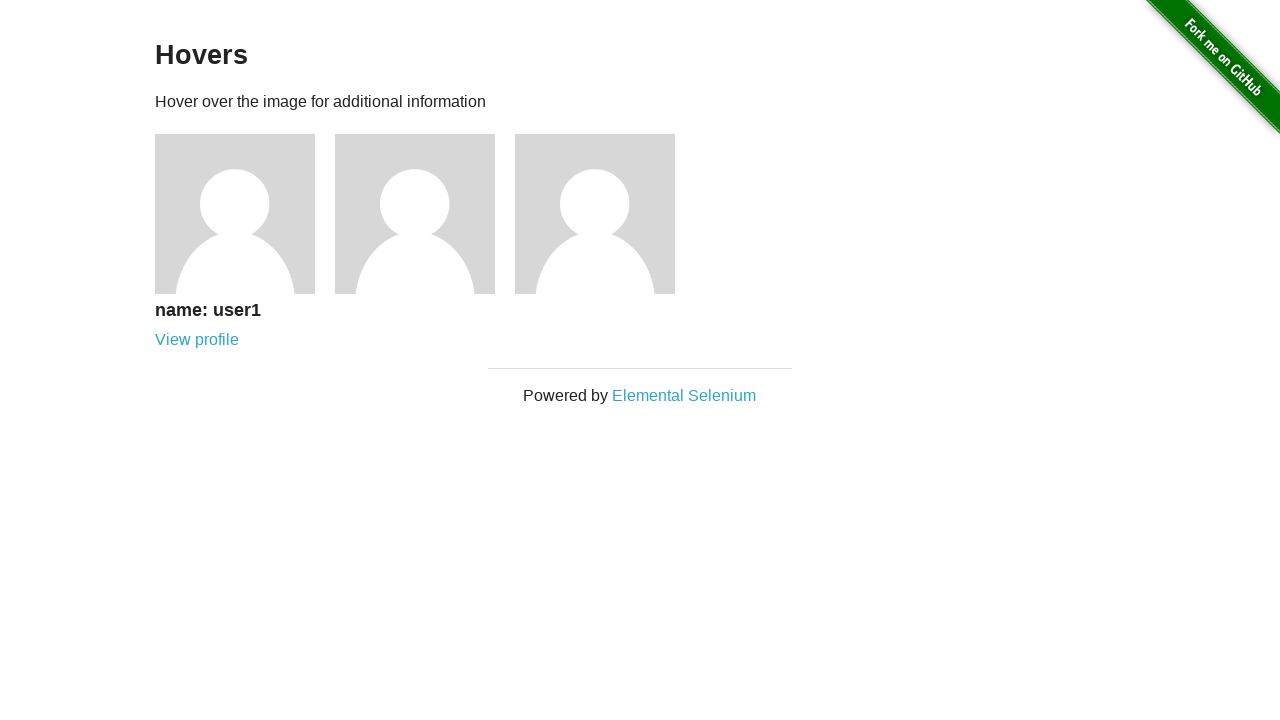

Located the caption element
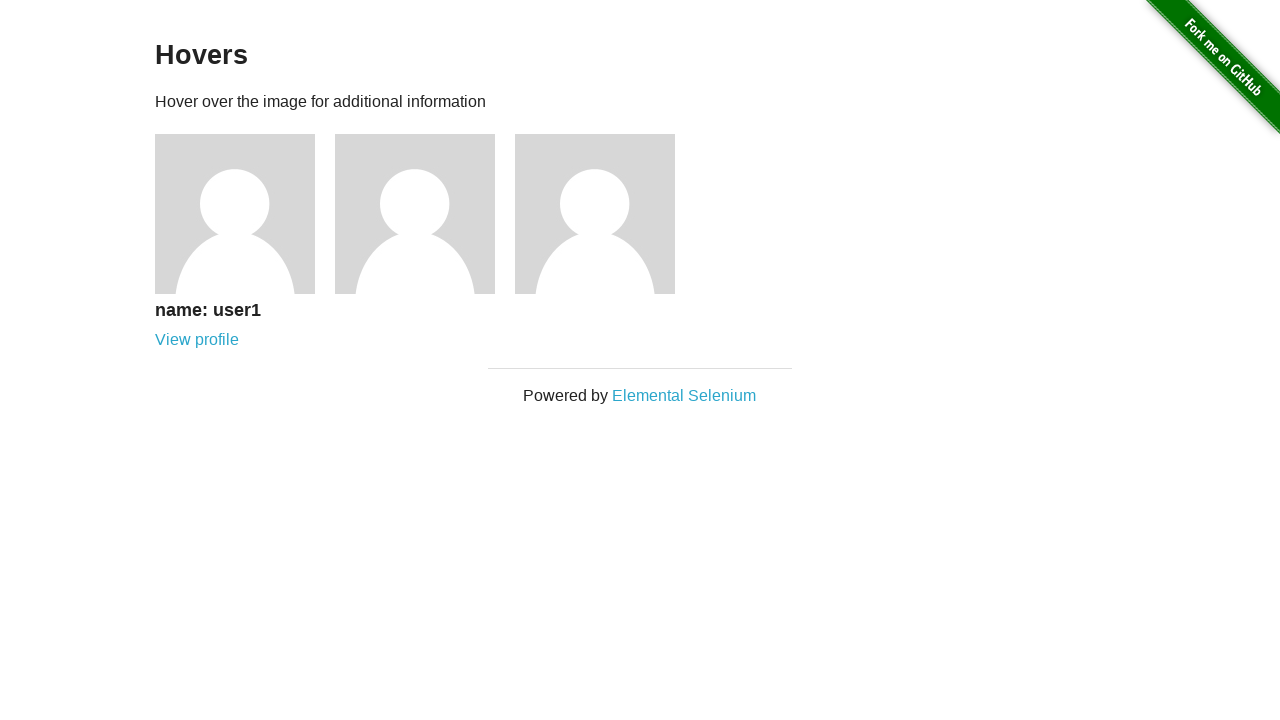

Verified that caption with user information is visible on hover
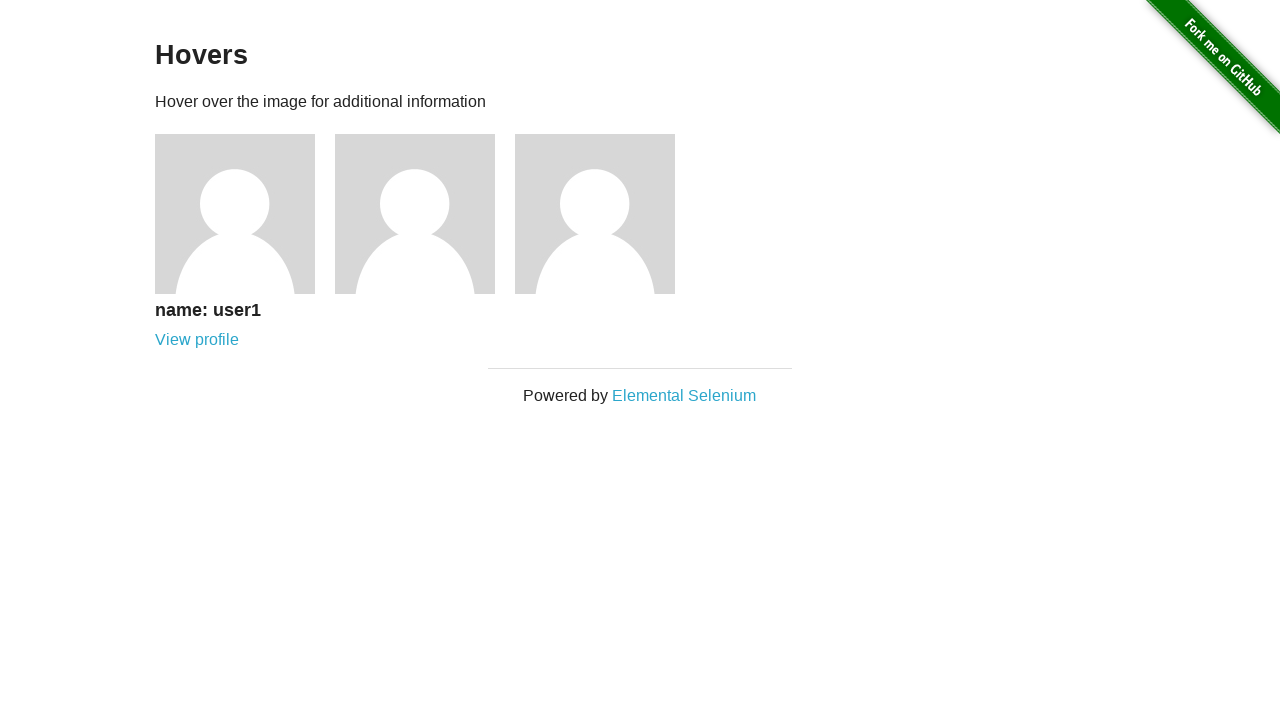

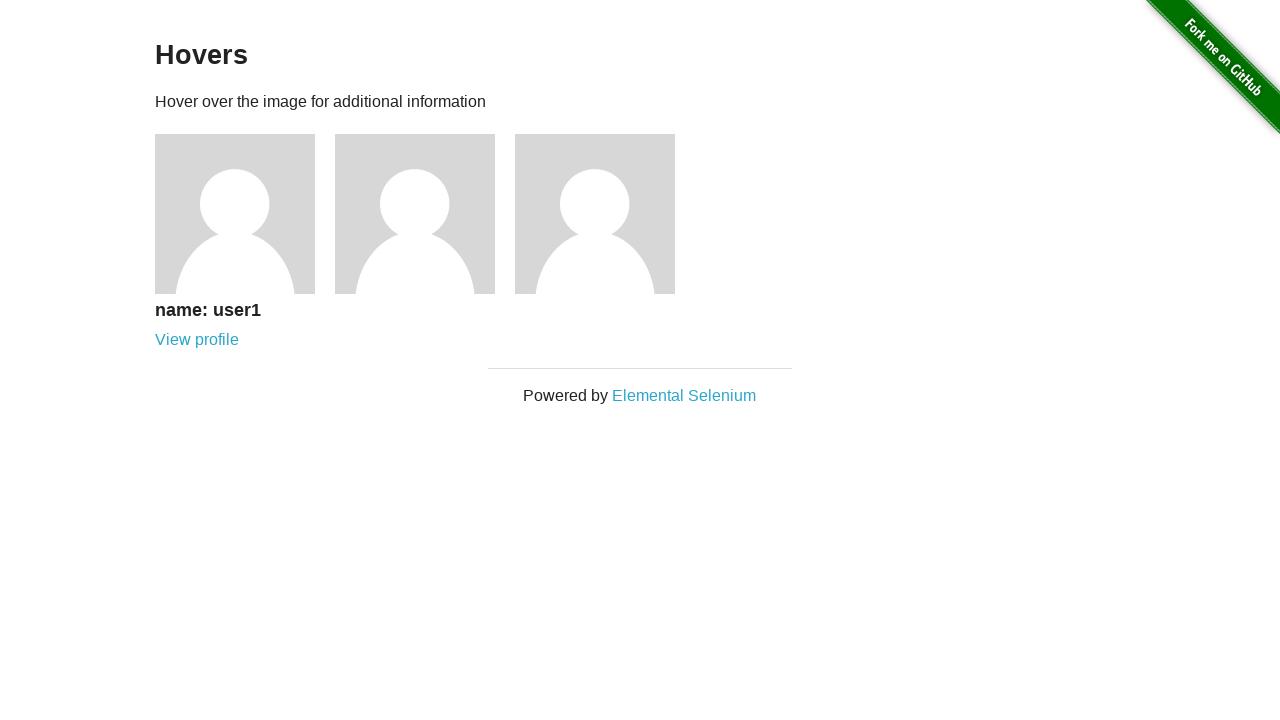